Tests dynamic loading functionality by clicking a start button and verifying that "Hello World!" text appears after loading

Starting URL: https://automationfc.github.io/dynamic-loading/

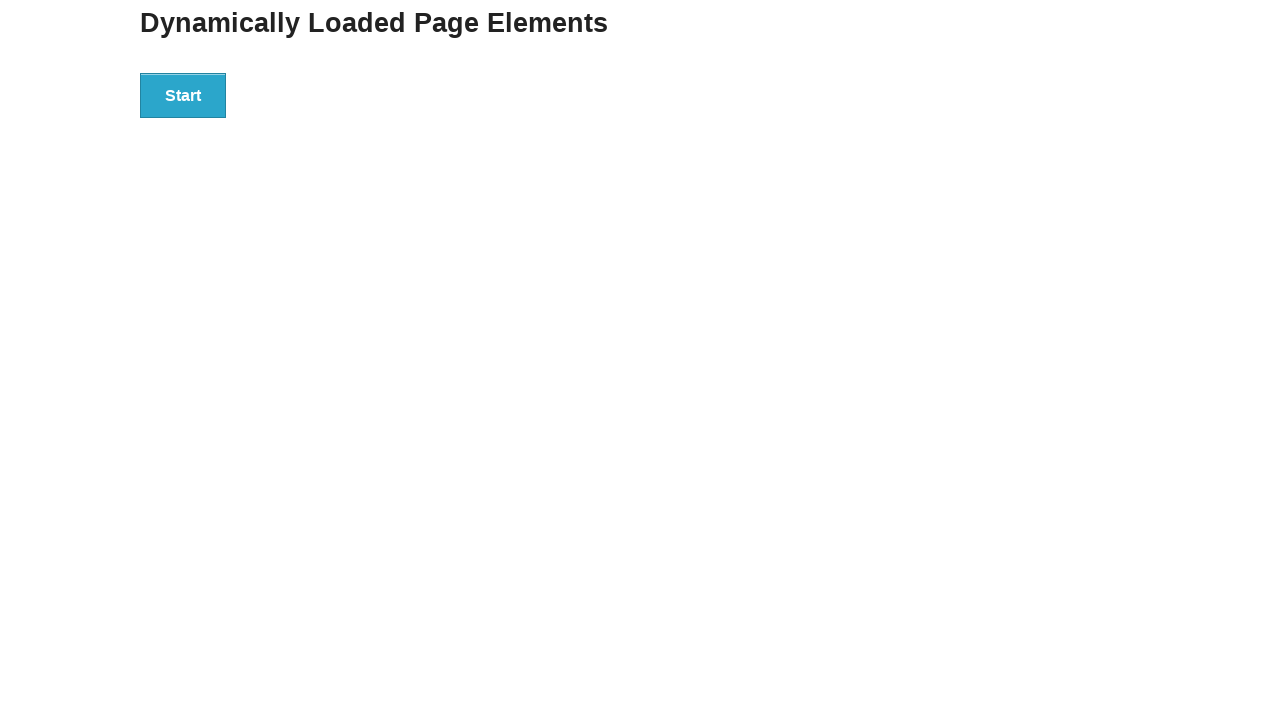

Clicked the start button to trigger dynamic loading at (183, 95) on xpath=//div[@id='start']/button
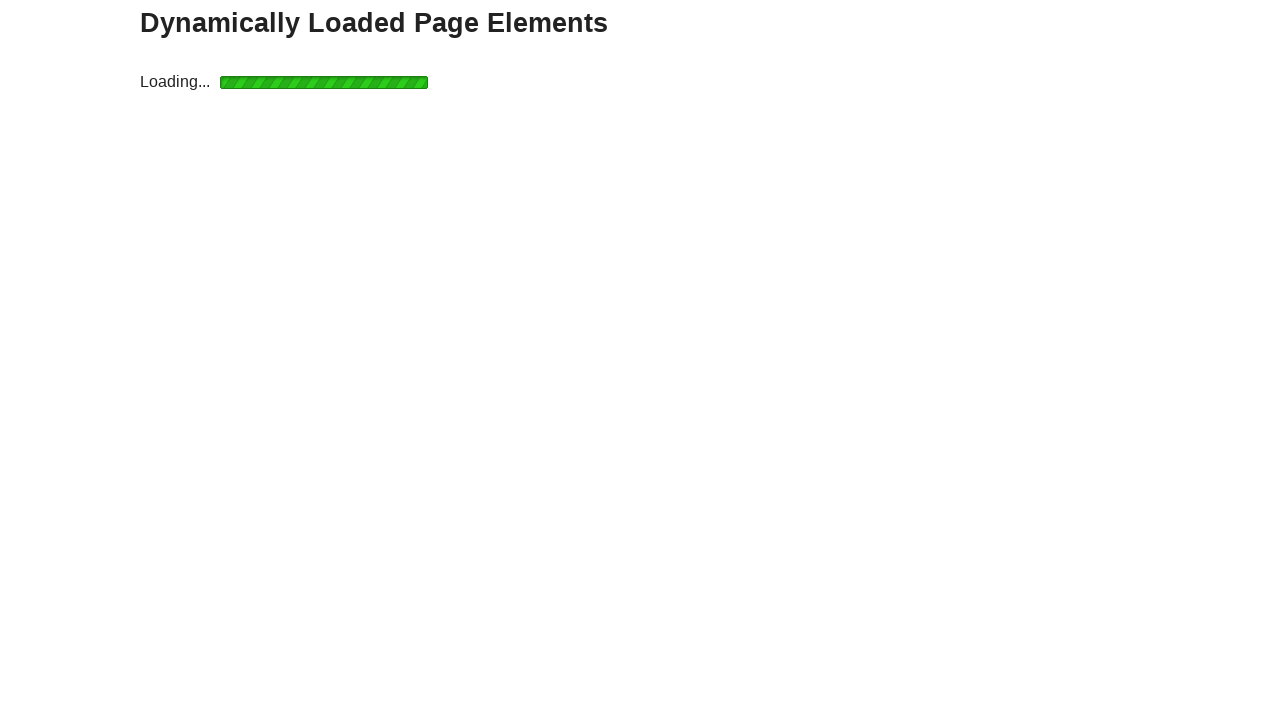

Waited for 'Hello World!' text element to become visible after loading completed
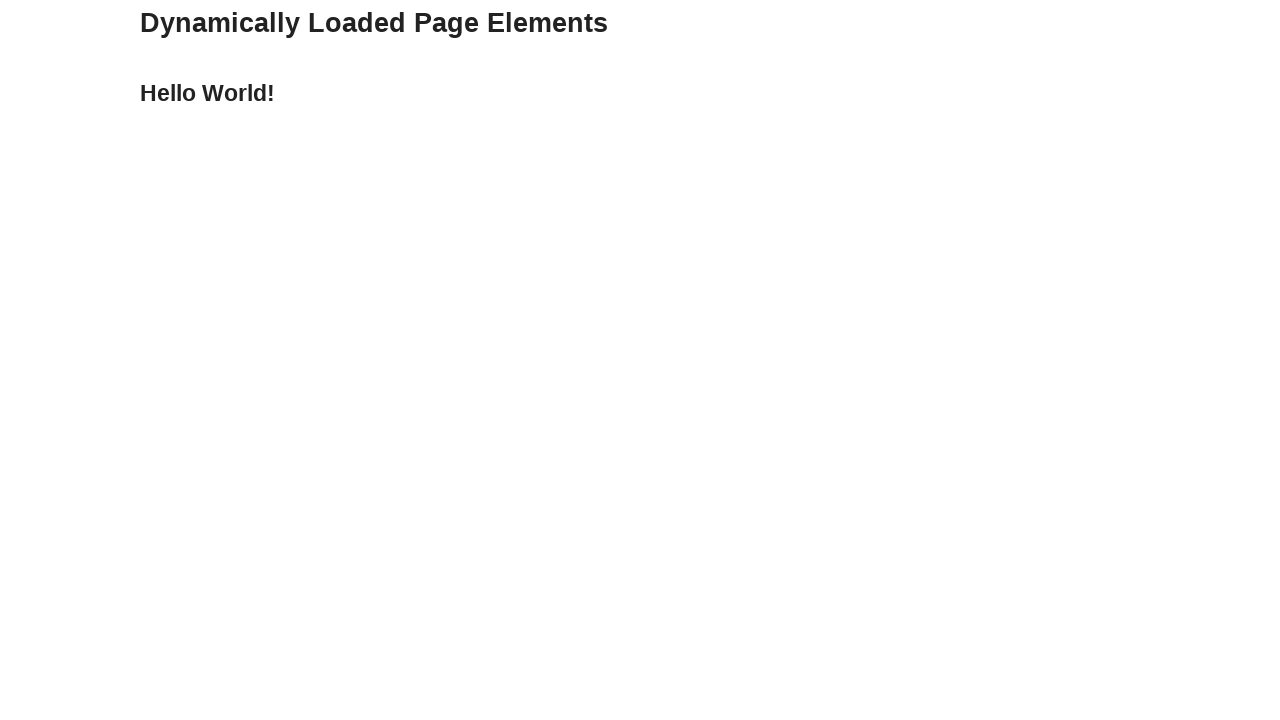

Retrieved text content from the finish element
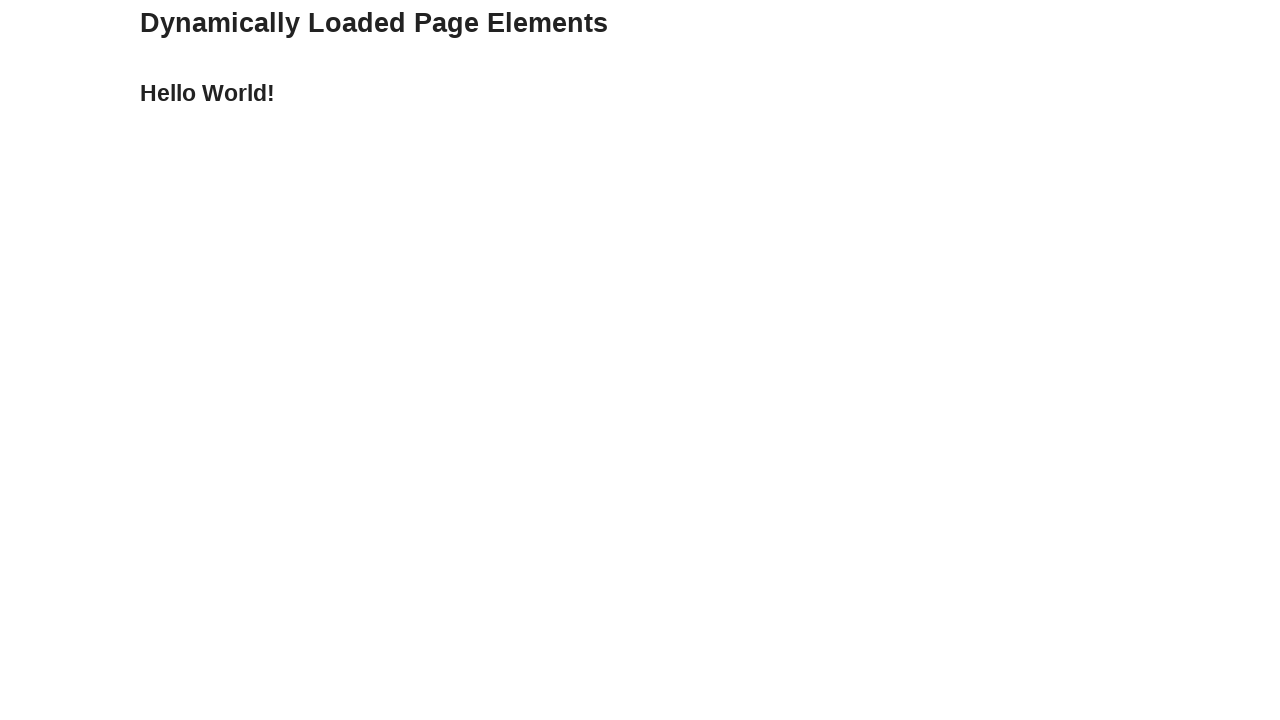

Verified that text content equals 'Hello World!'
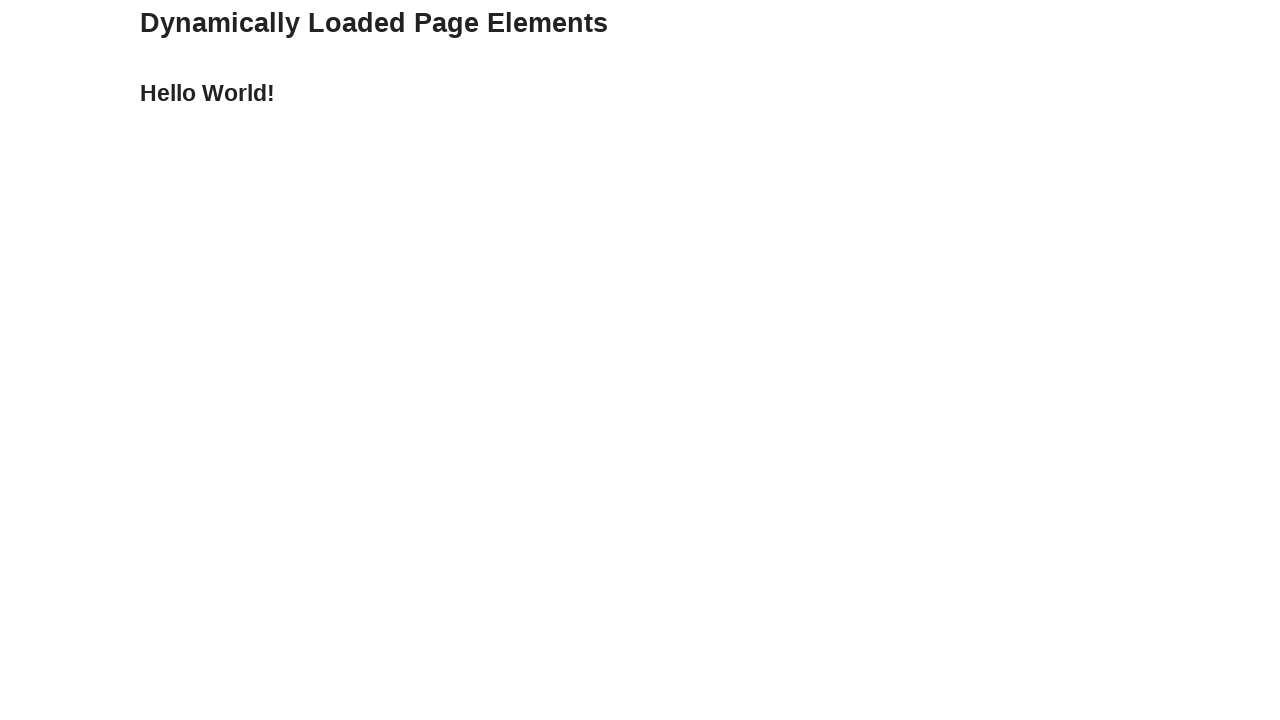

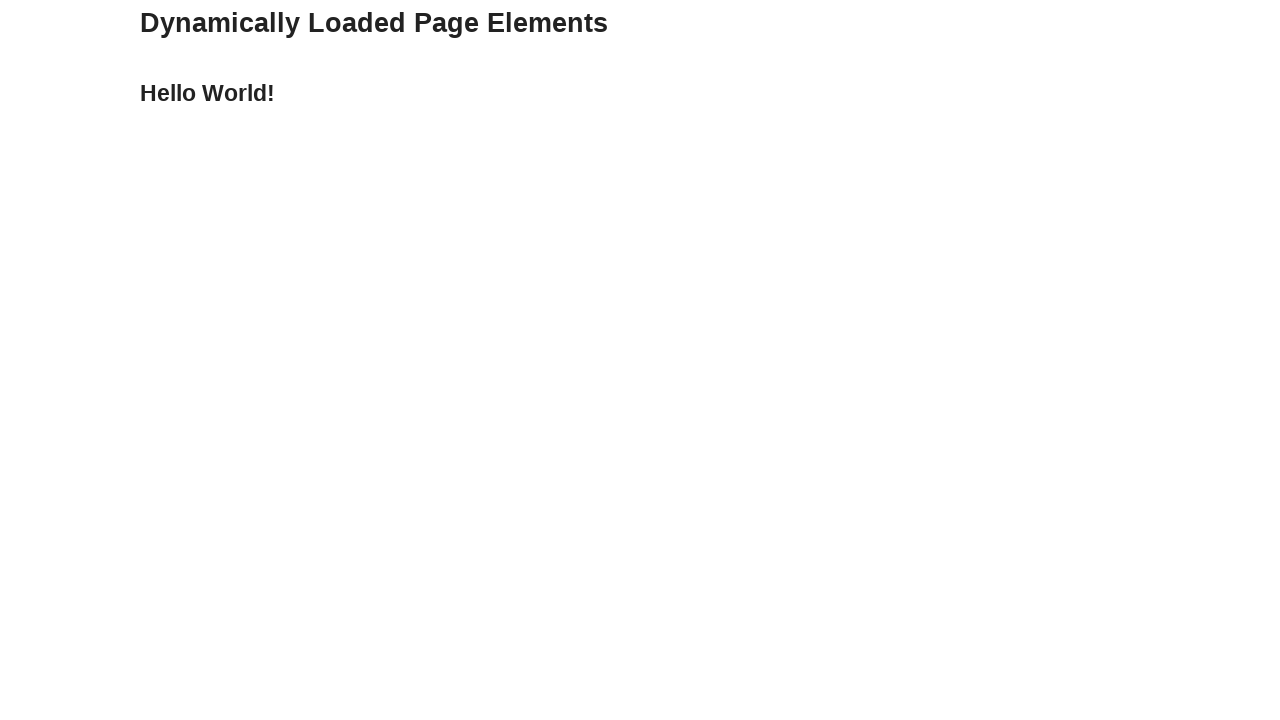